Navigates to a file input form page and waits for it to load. The original script had all form interactions commented out, so this simply verifies the page loads correctly.

Starting URL: http://suninjuly.github.io/file_input.html

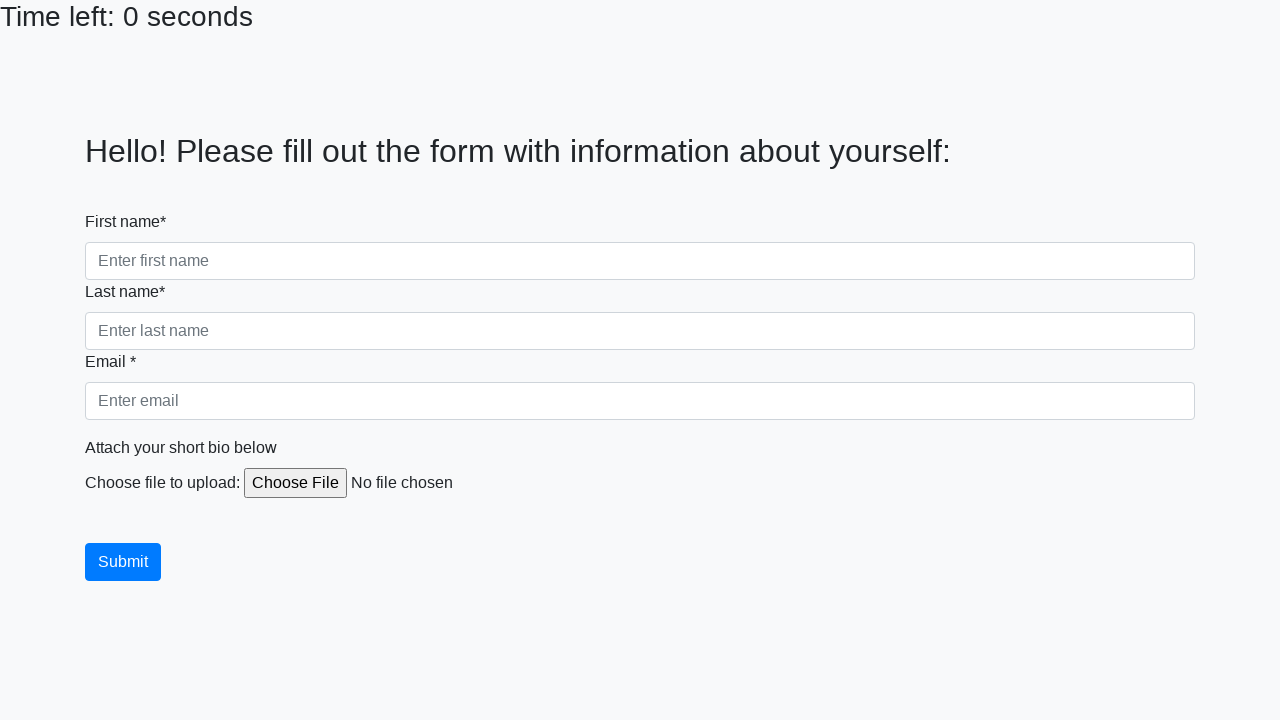

Navigated to file input form page
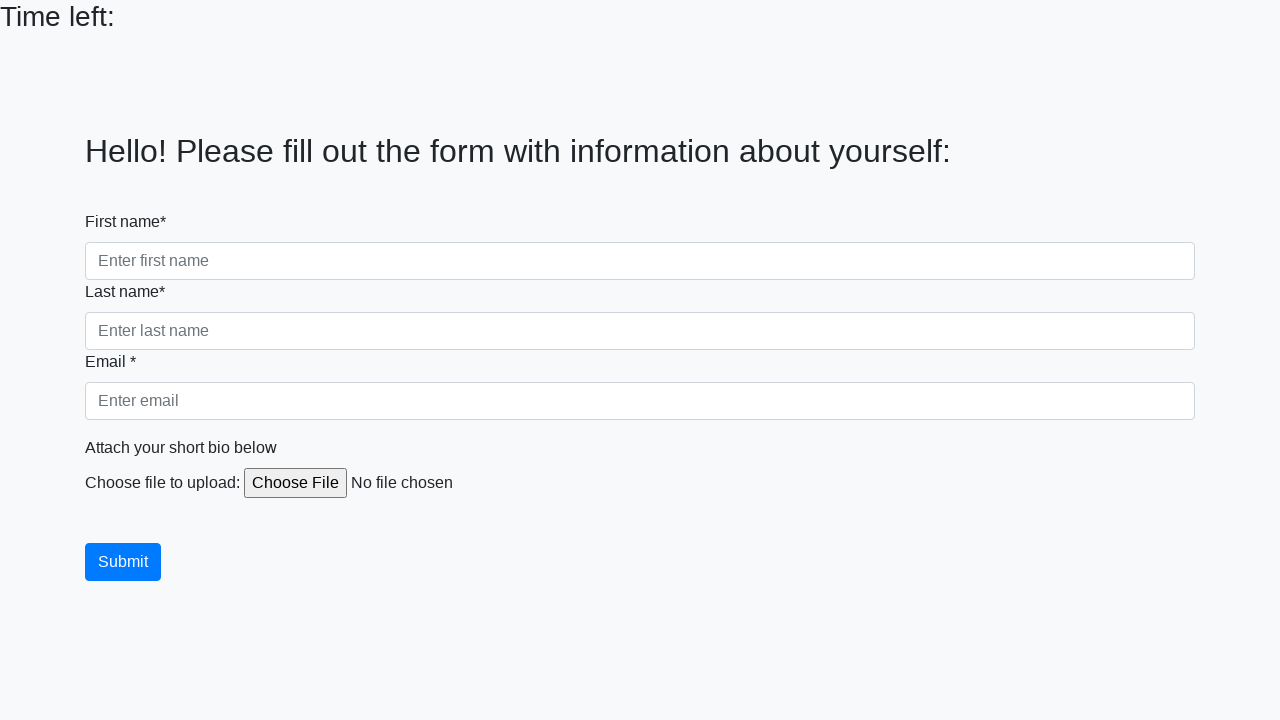

File input element loaded and is present
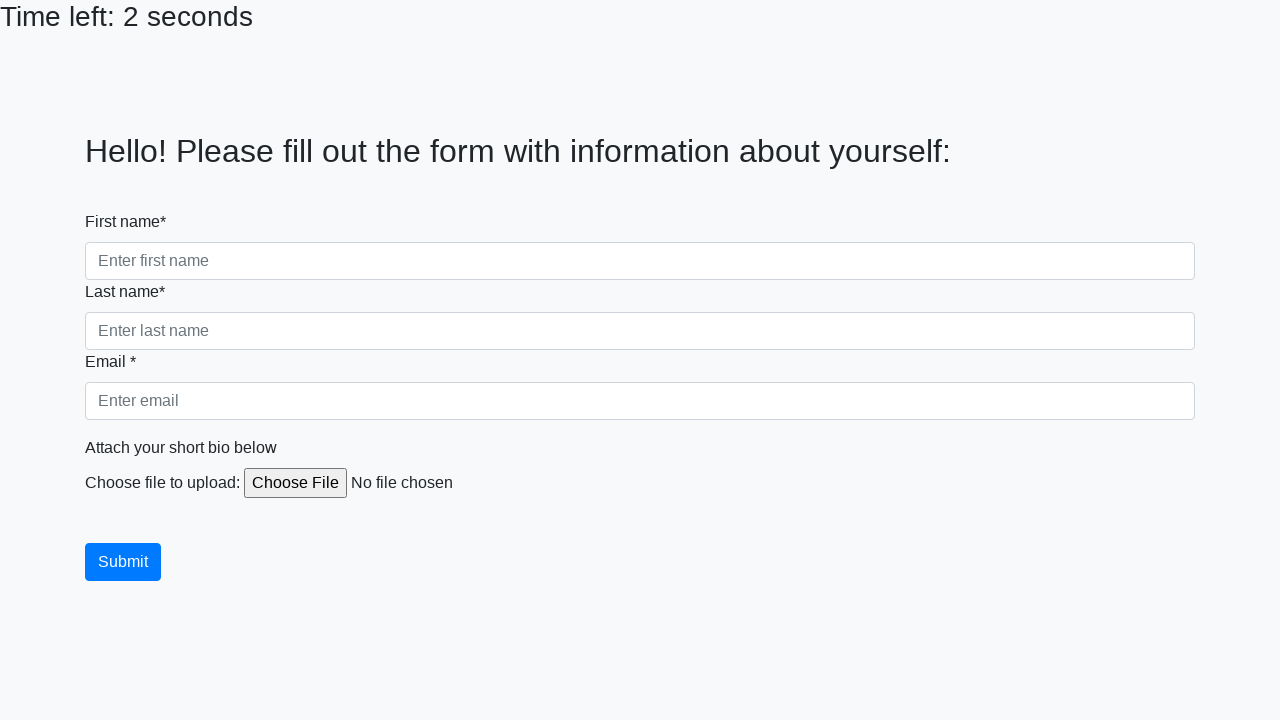

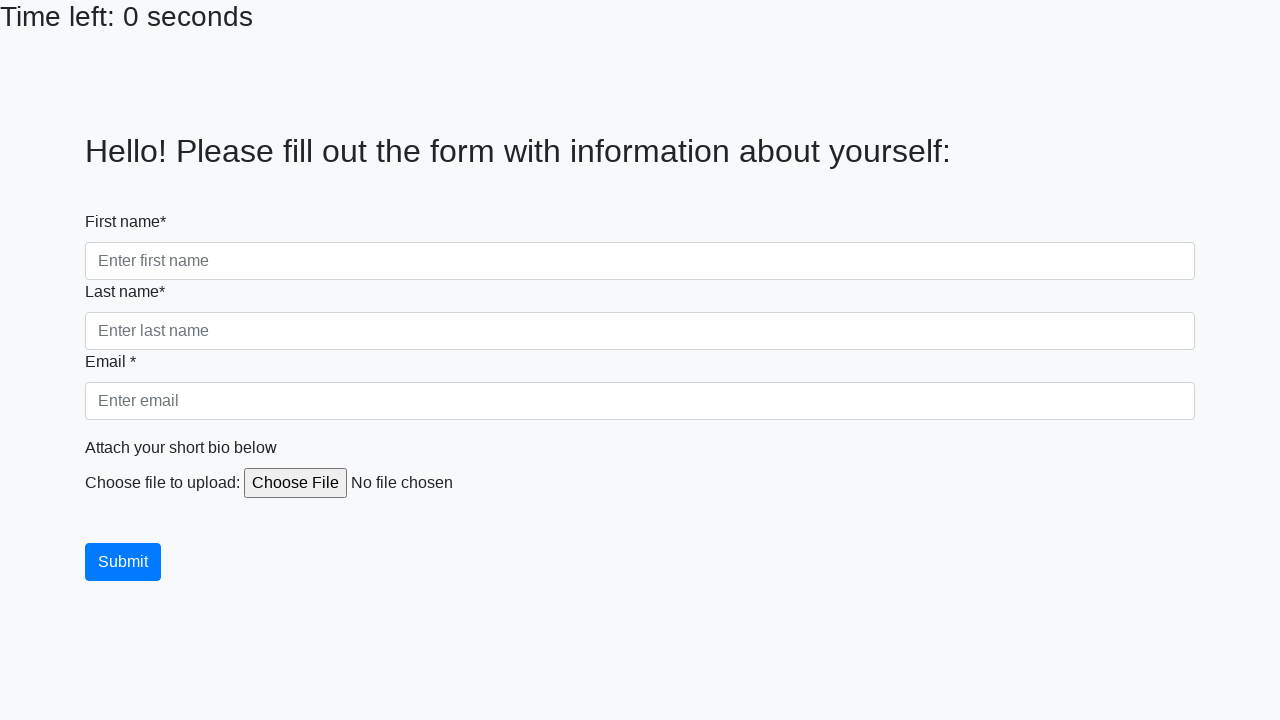